Tests closing a modal entry ad popup by clicking on the modal footer on a practice automation testing site

Starting URL: http://the-internet.herokuapp.com/entry_ad

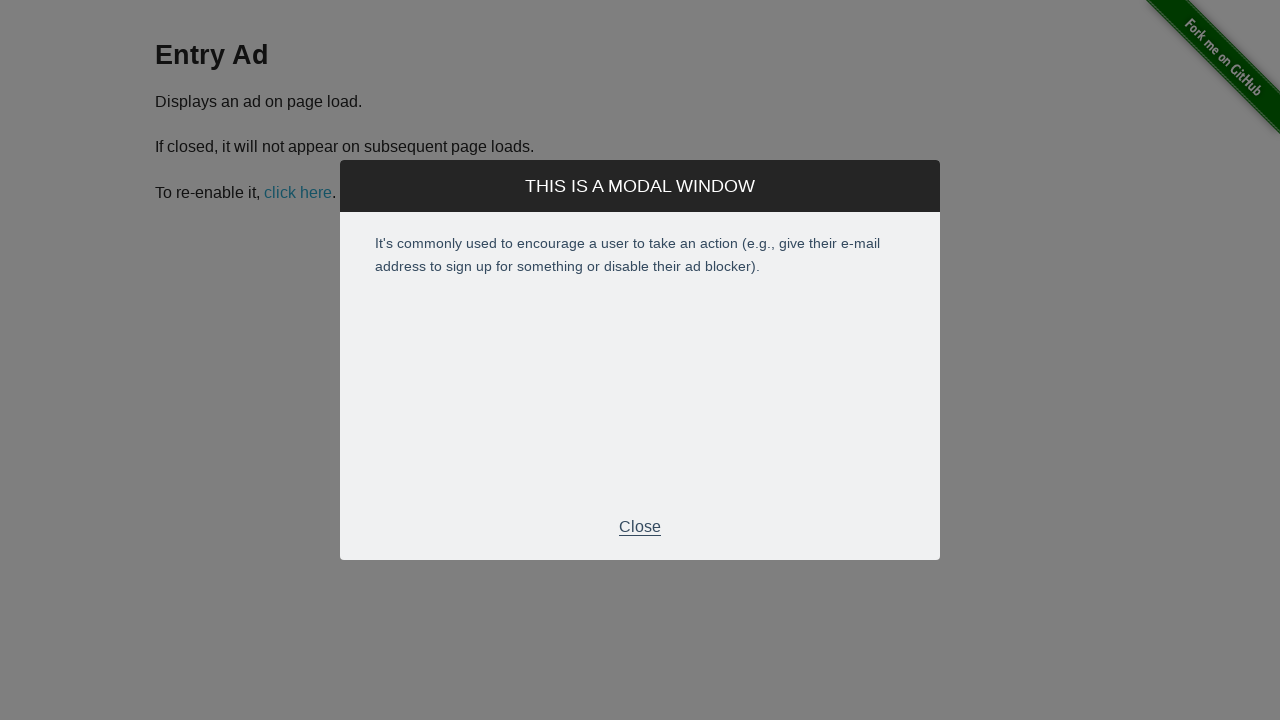

Entry ad modal appeared
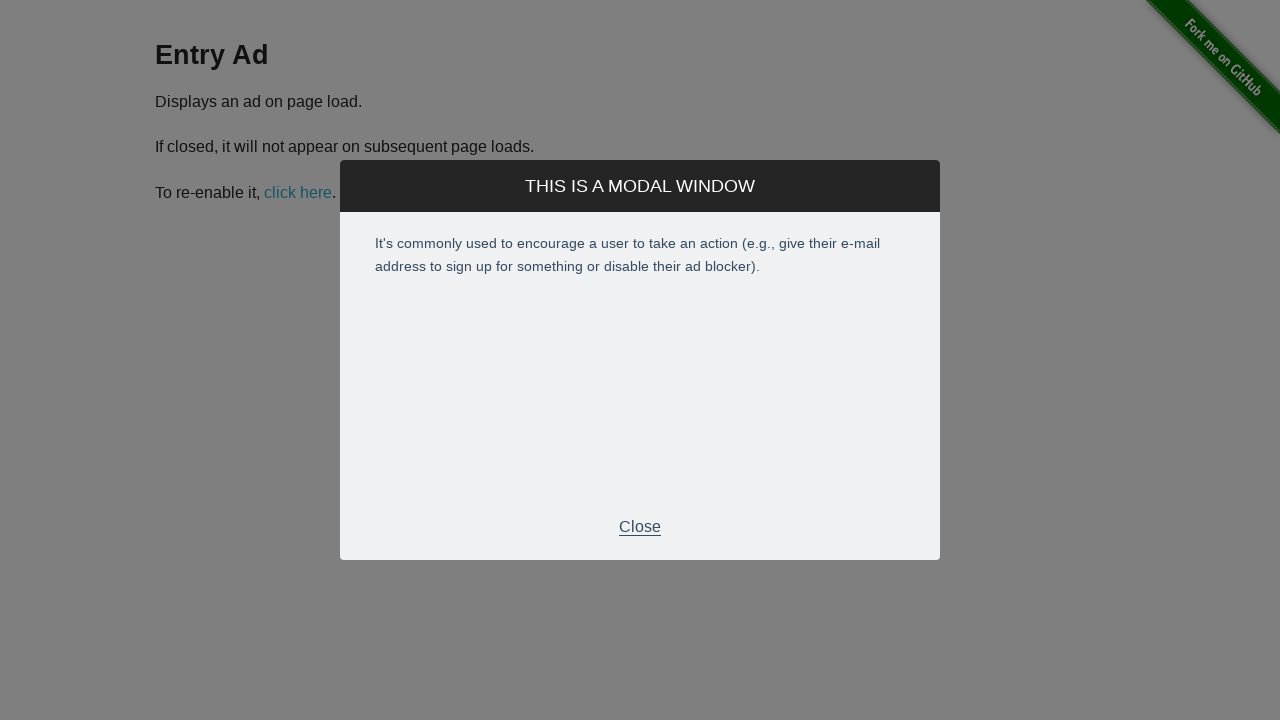

Clicked modal footer to close entry ad at (640, 527) on div.modal-footer
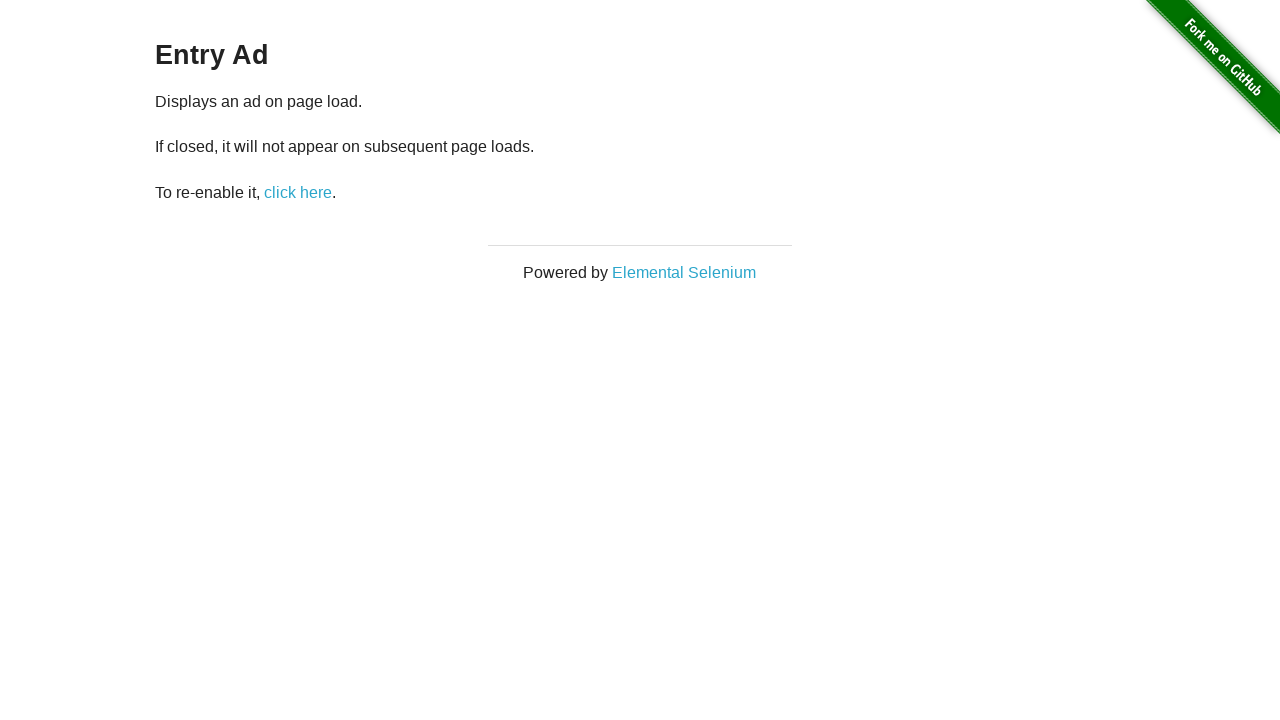

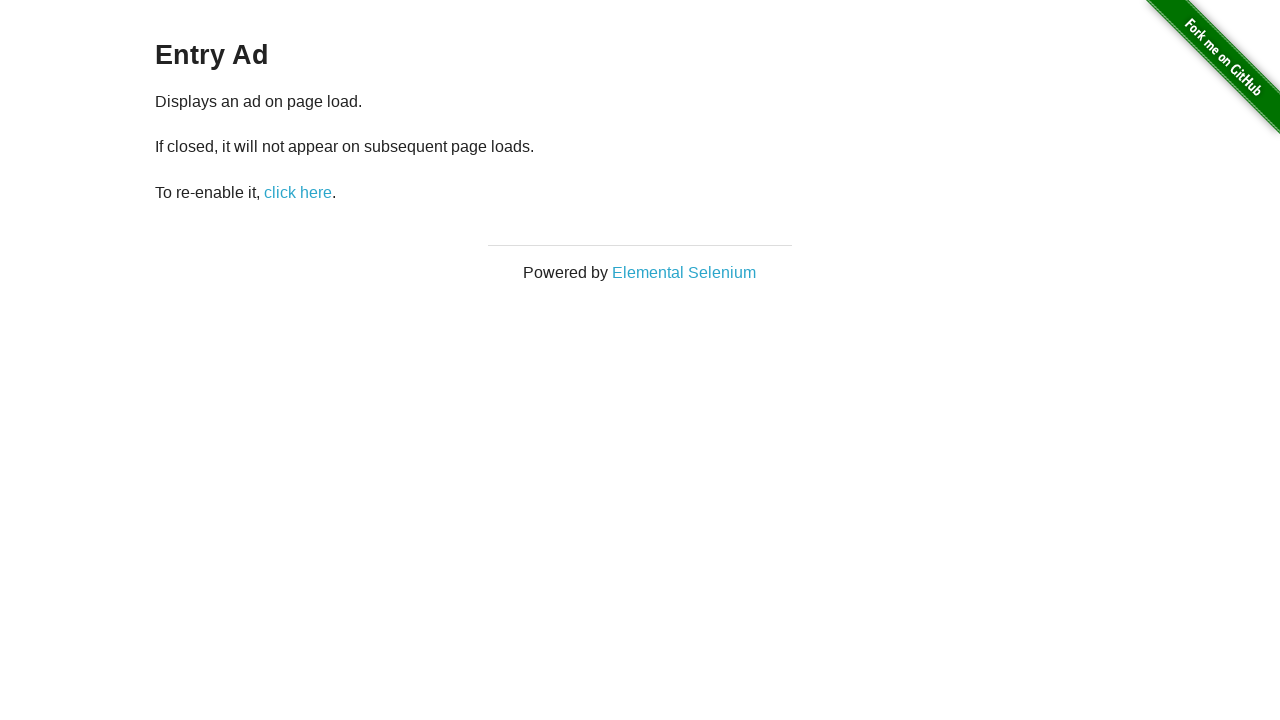